Tests A/B test opt-out by adding an opt-out cookie before visiting the A/B test page, then navigating to the test page and verifying the opt-out heading is displayed.

Starting URL: http://the-internet.herokuapp.com

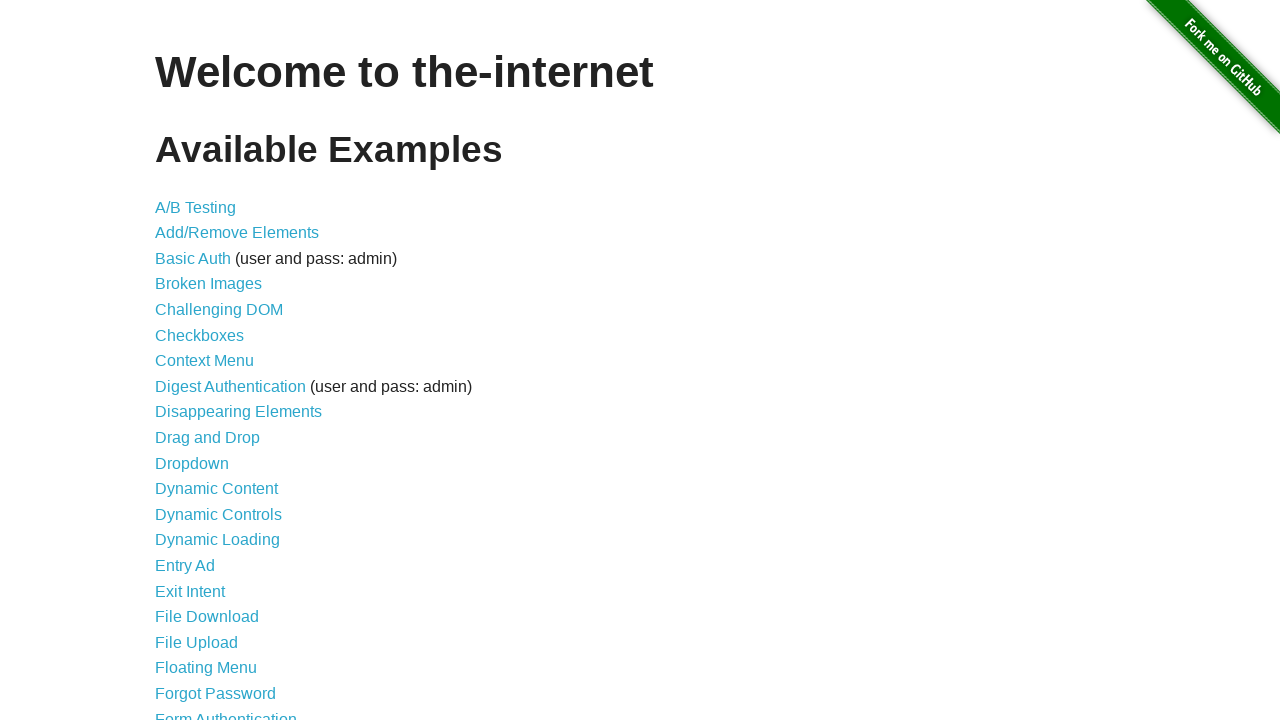

Added optimizelyOptOut cookie to opt out of A/B test
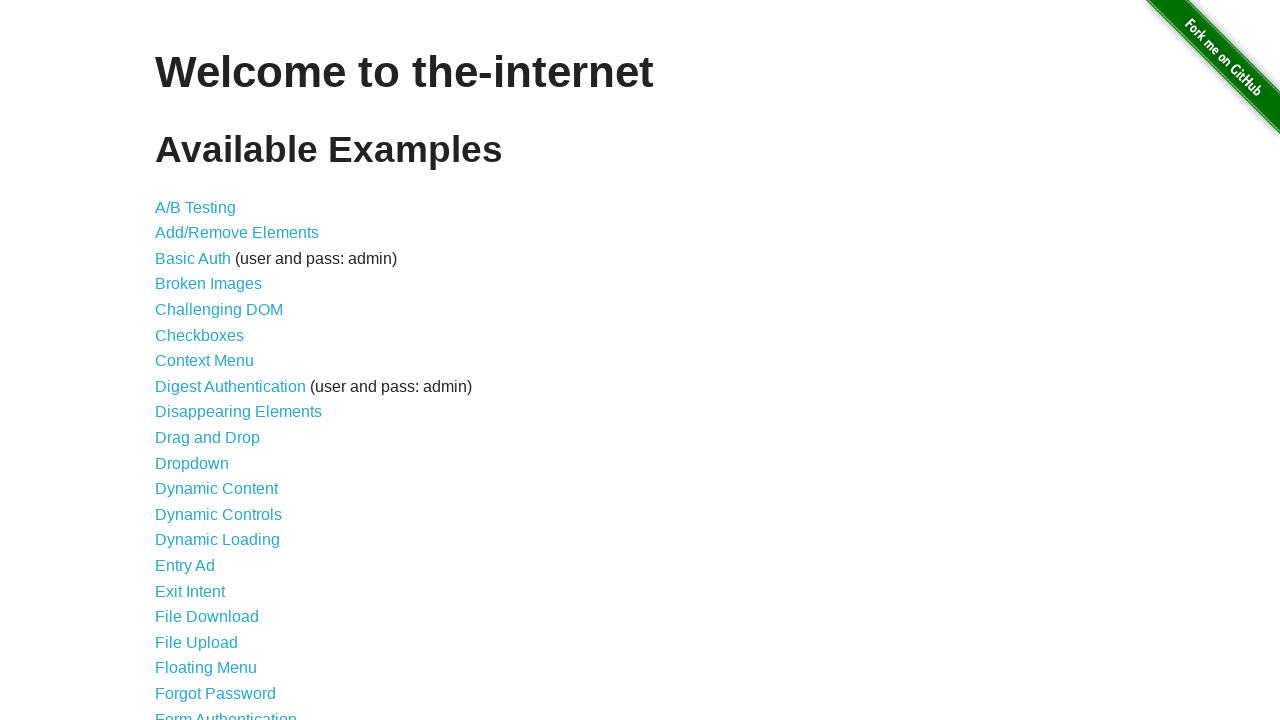

Navigated to A/B test page
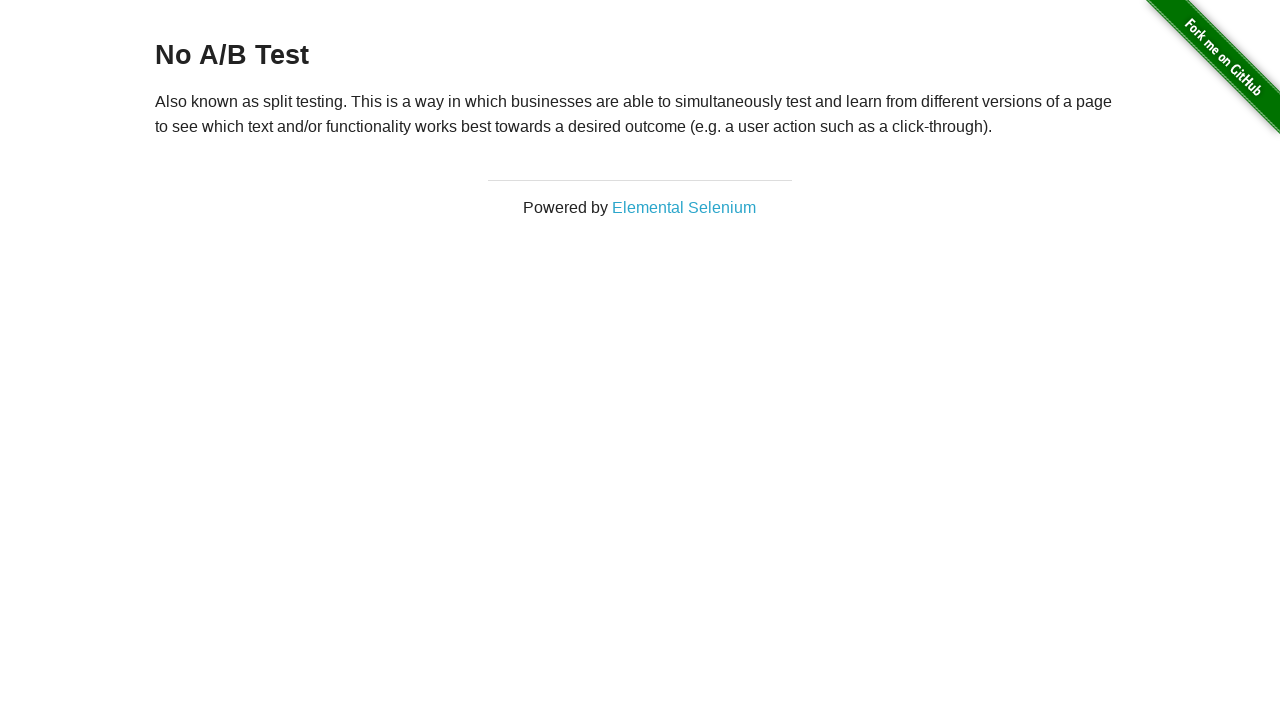

Waited for h3 heading to load
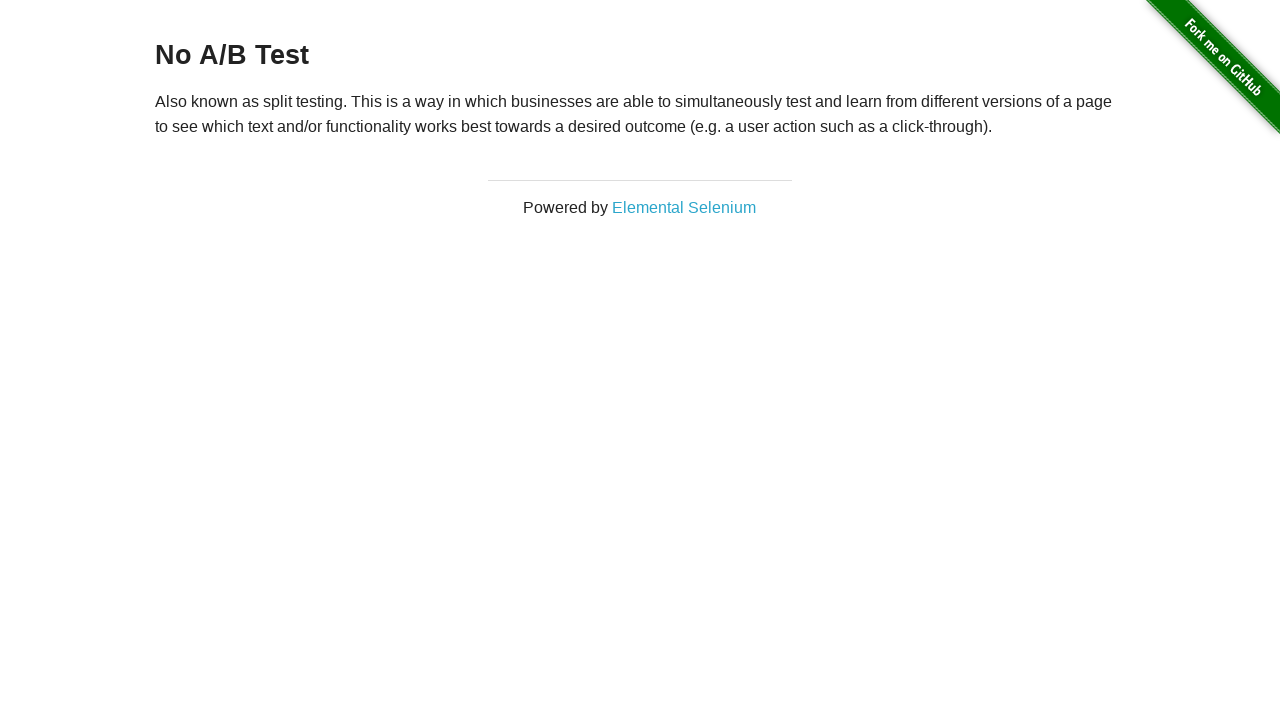

Verified heading displays 'No A/B Test' confirming opt-out cookie is working
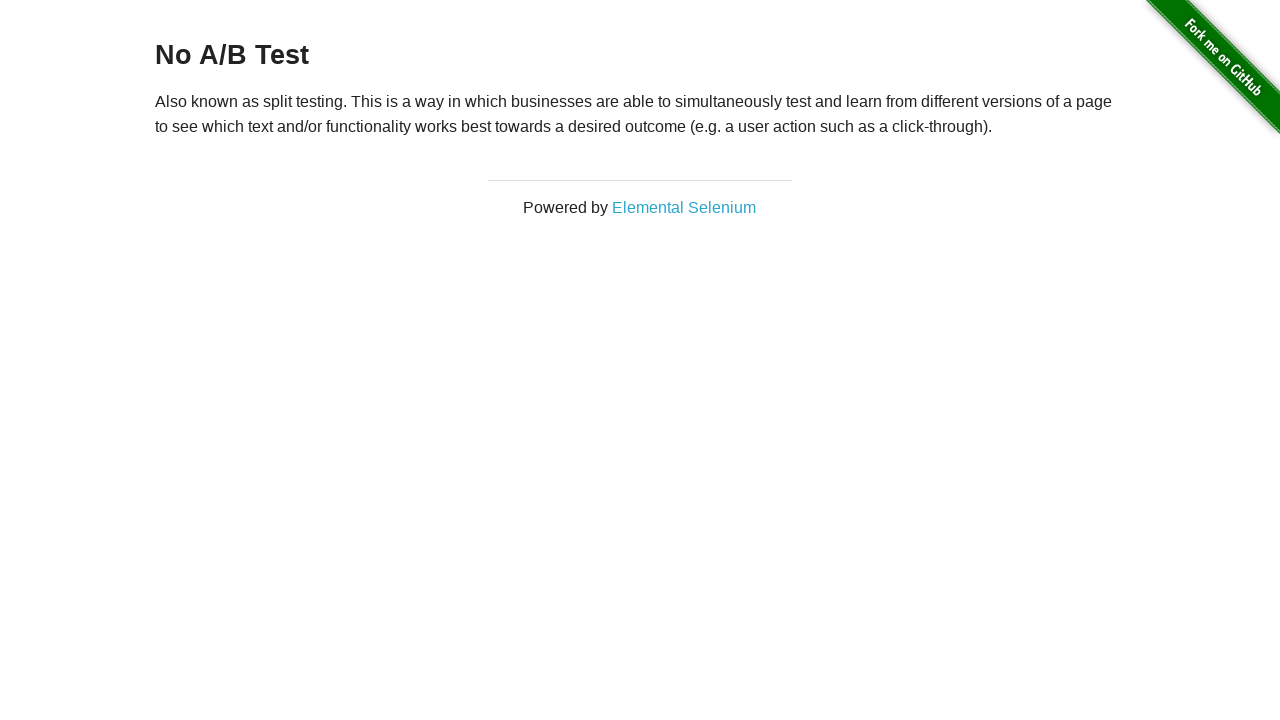

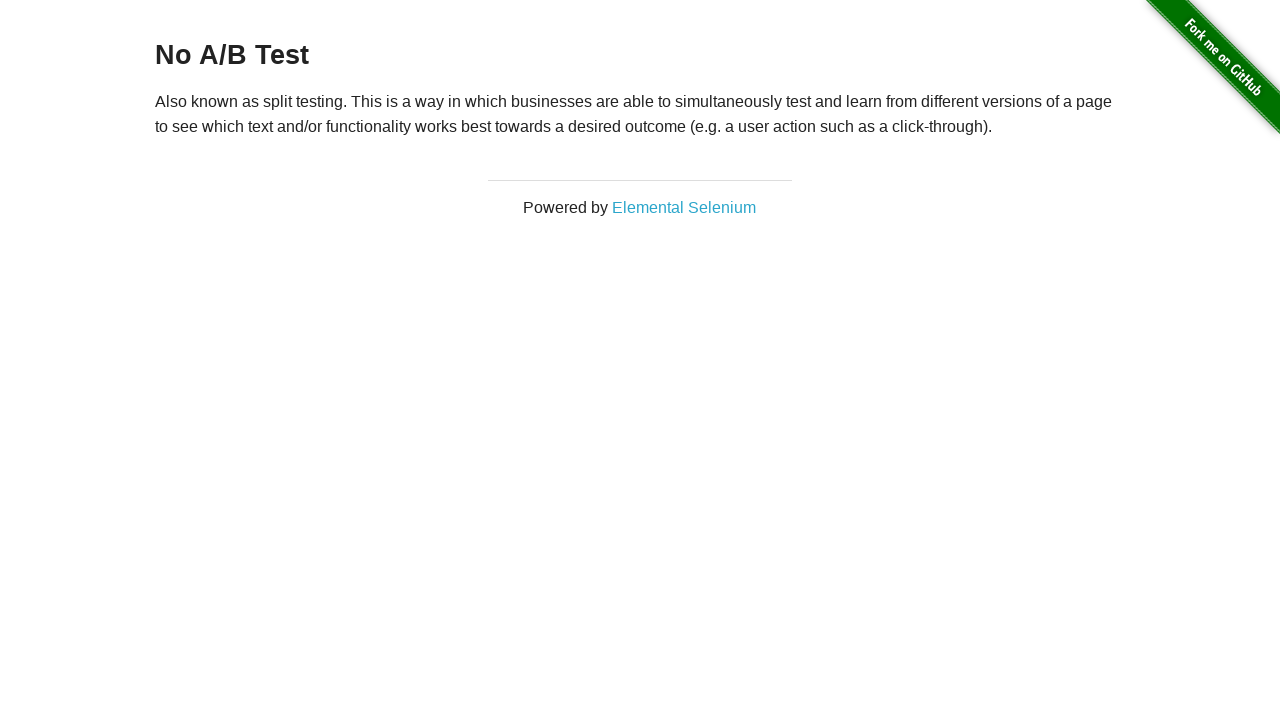